Tests multiple dropdown selection functionality on a demo page by selecting various options from different select elements

Starting URL: https://demoqa.com/select-menu

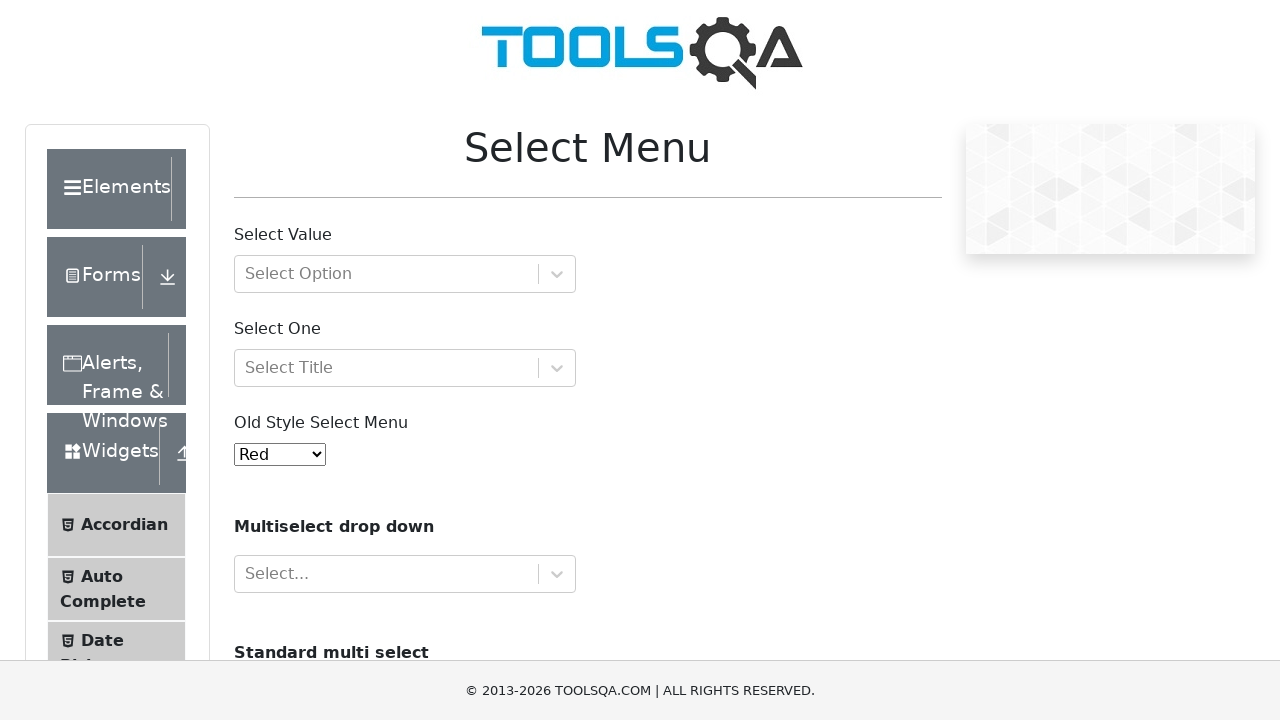

Selected 'Blue' from single select dropdown on select#oldSelectMenu
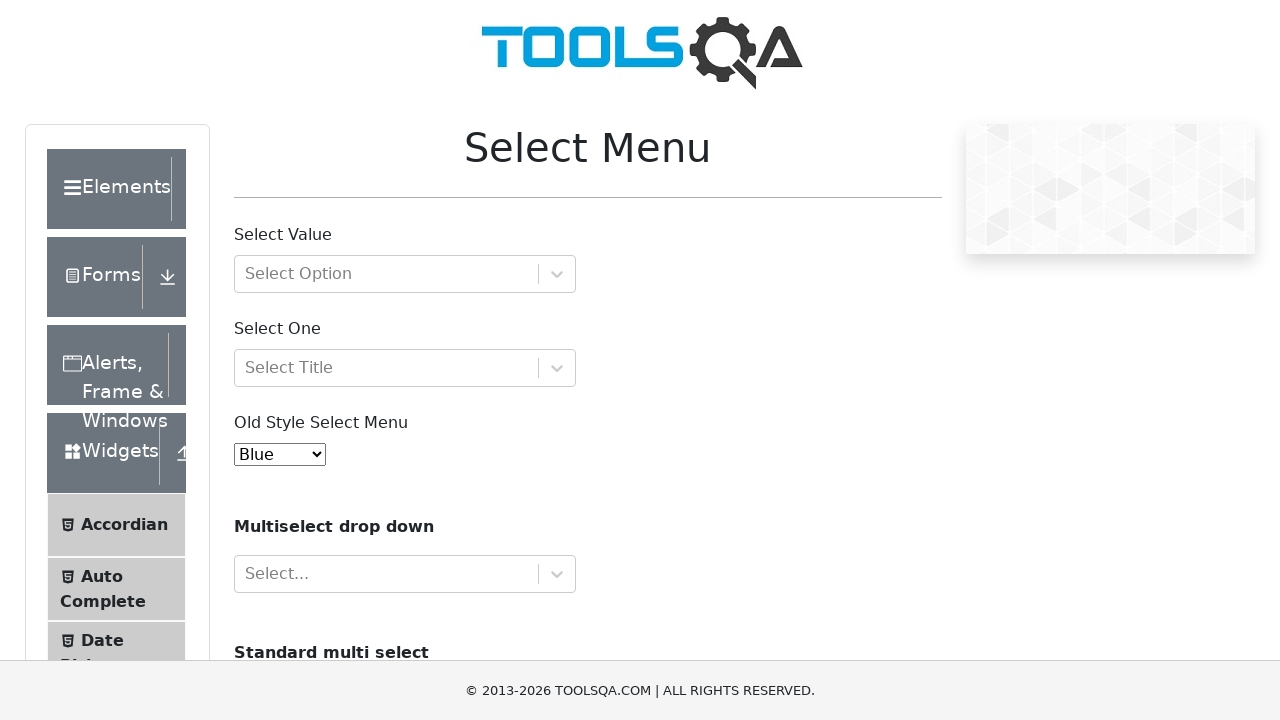

Selected 'Green' from single select dropdown, overwriting previous selection on select#oldSelectMenu
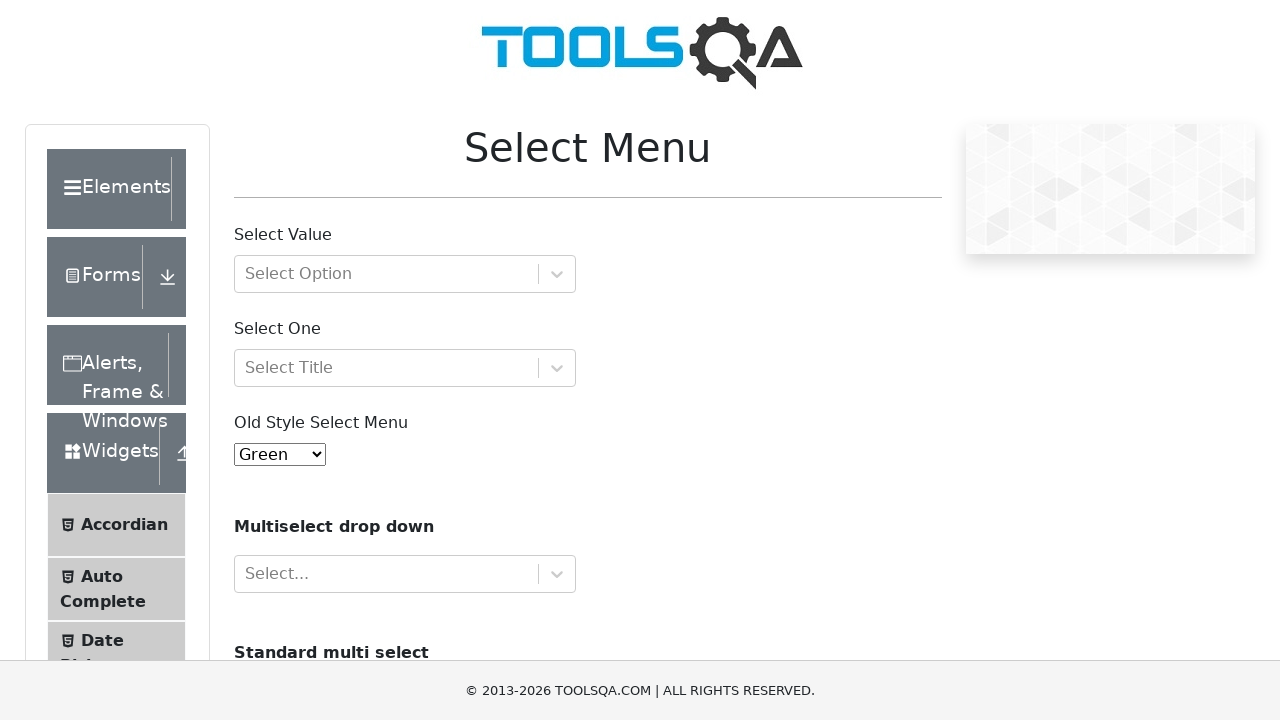

Selected multiple options ('Volvo', 'Saab', 'Opel') from multi-select dropdown on select[name='cars']
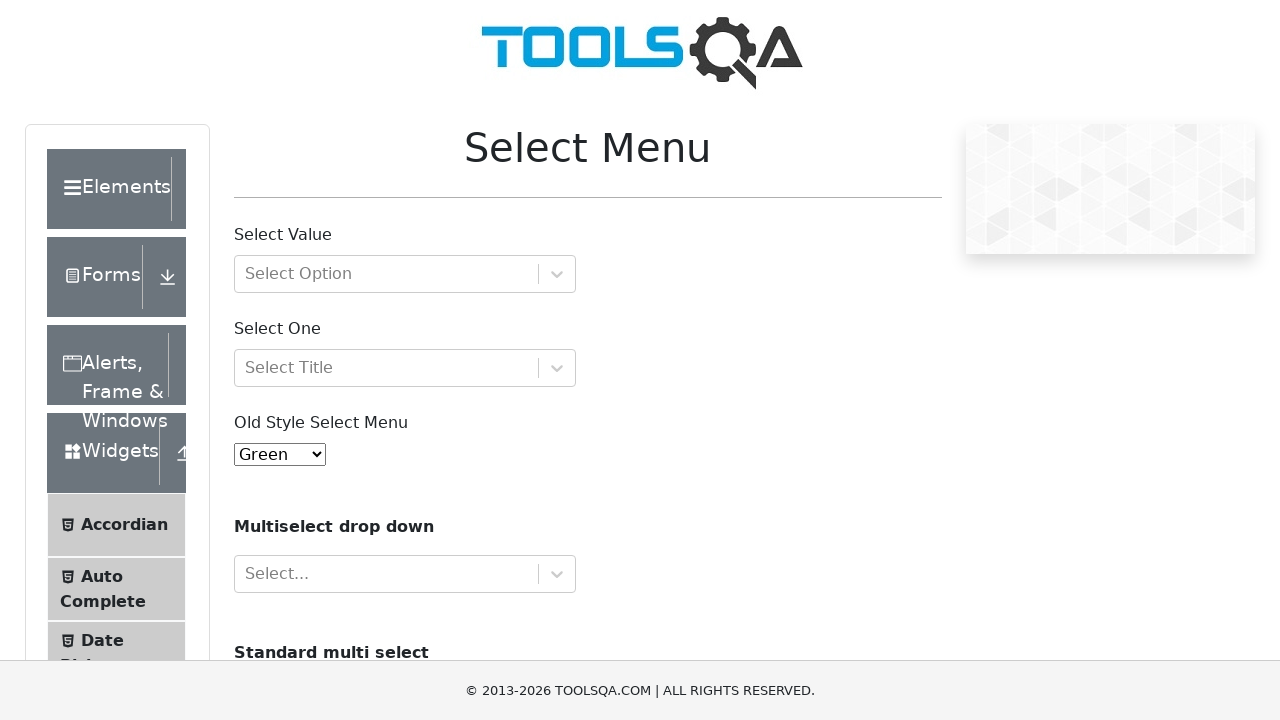

Waited 4 seconds before deselecting options
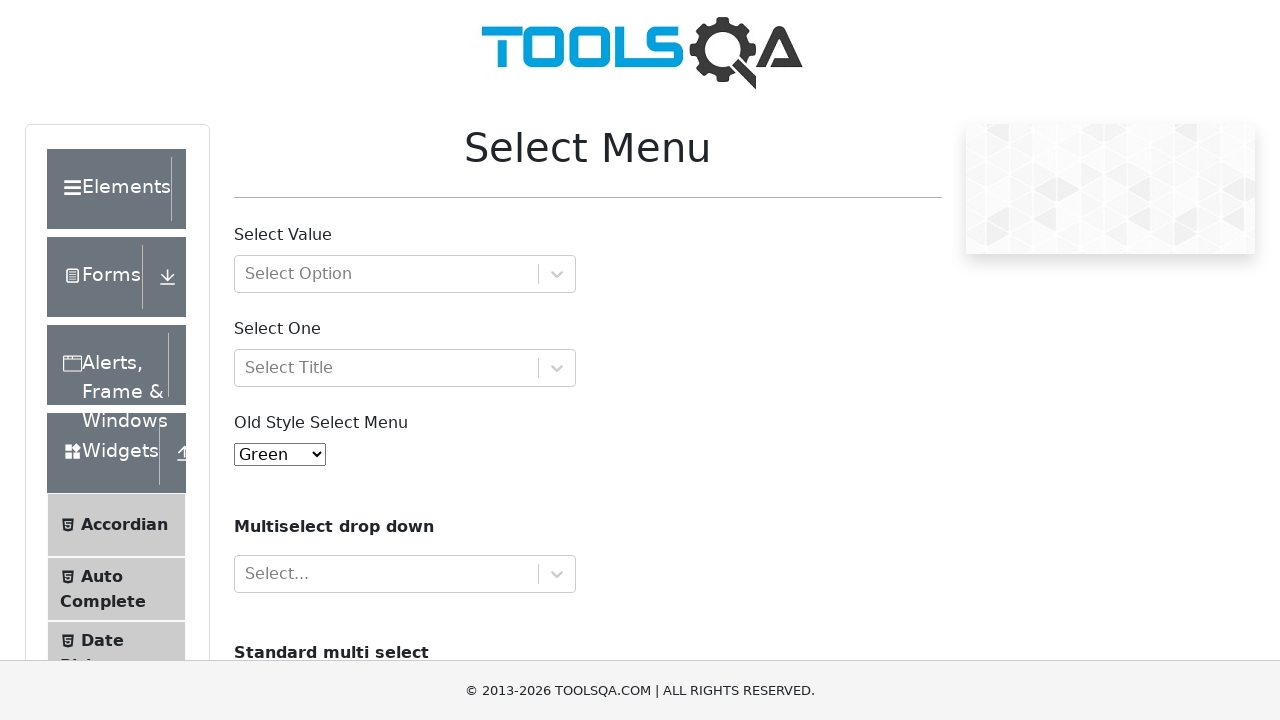

Deselected all options in multi-select dropdown on select[name='cars']
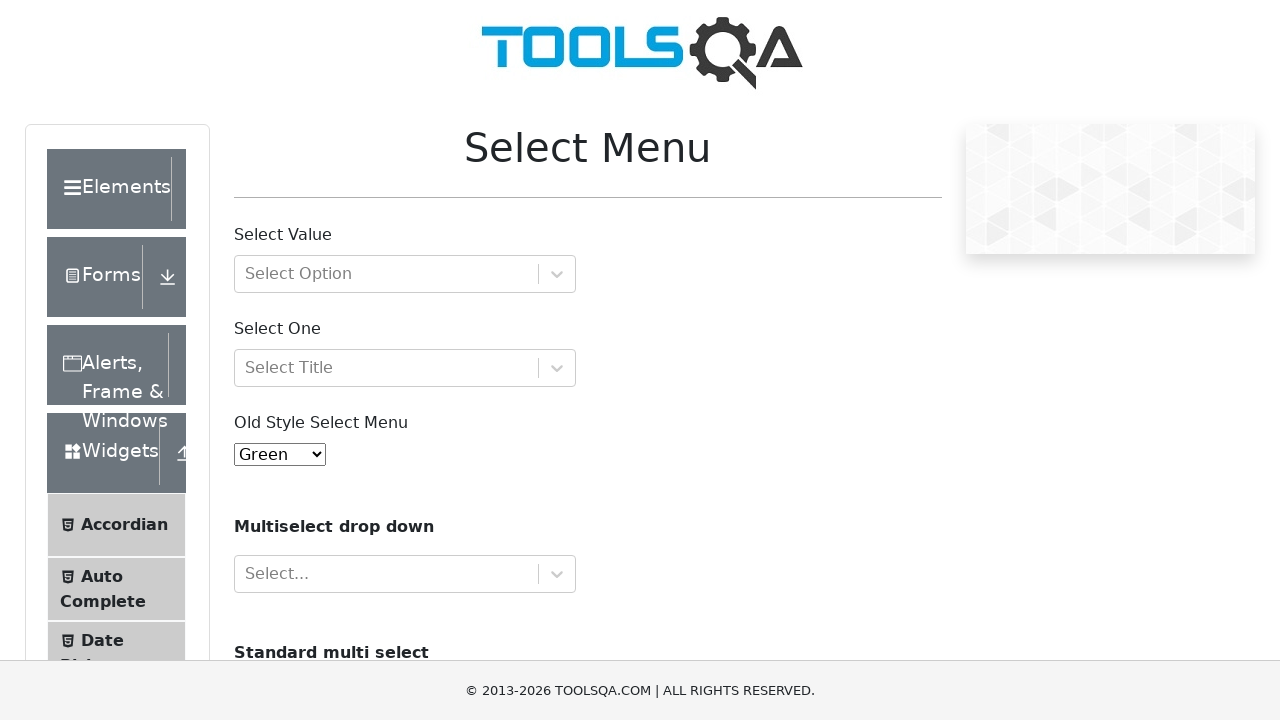

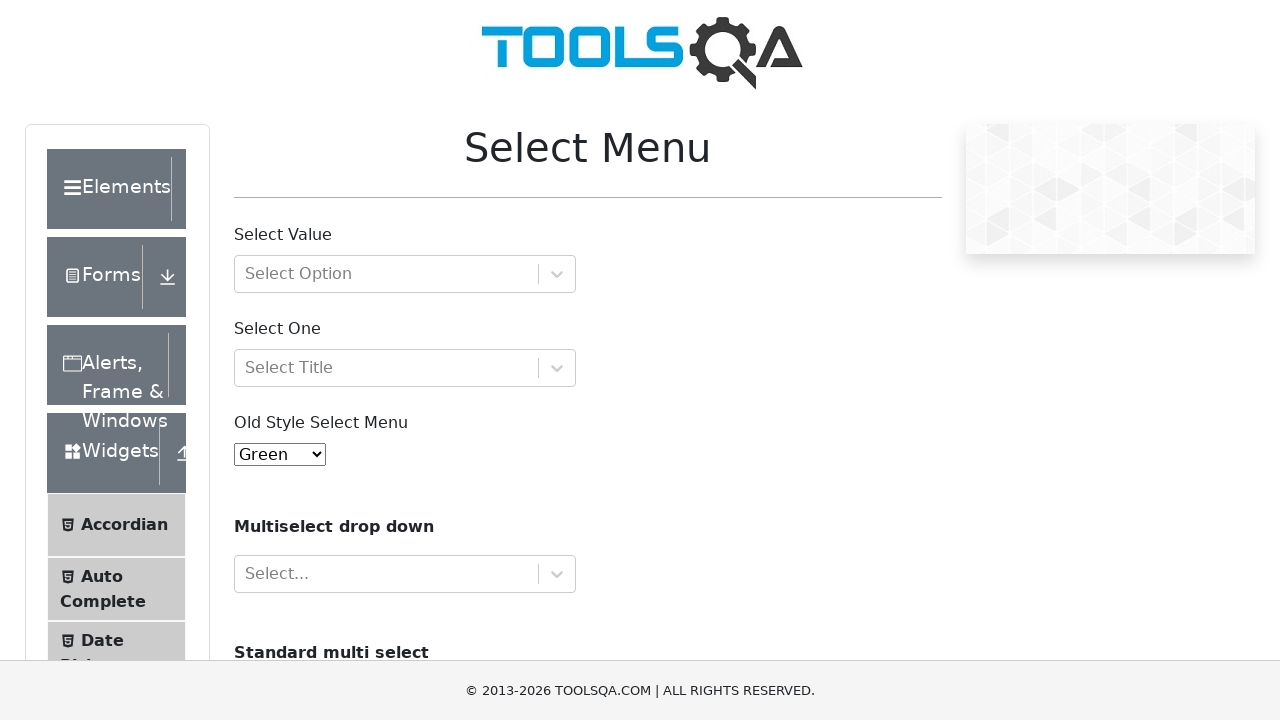